Navigates to MakeMyTrip flights page and verifies that the search button is present and accessible

Starting URL: https://www.makemytrip.com/flights/

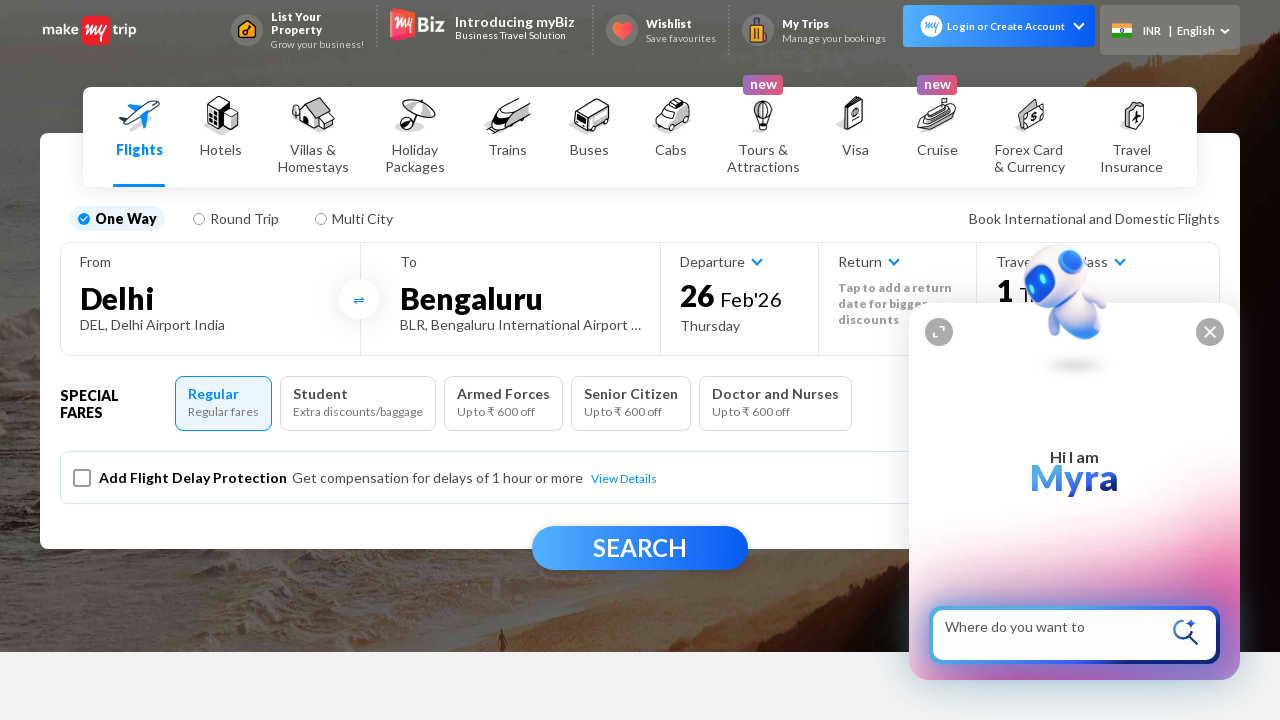

Search button appeared and is accessible on MakeMyTrip flights page
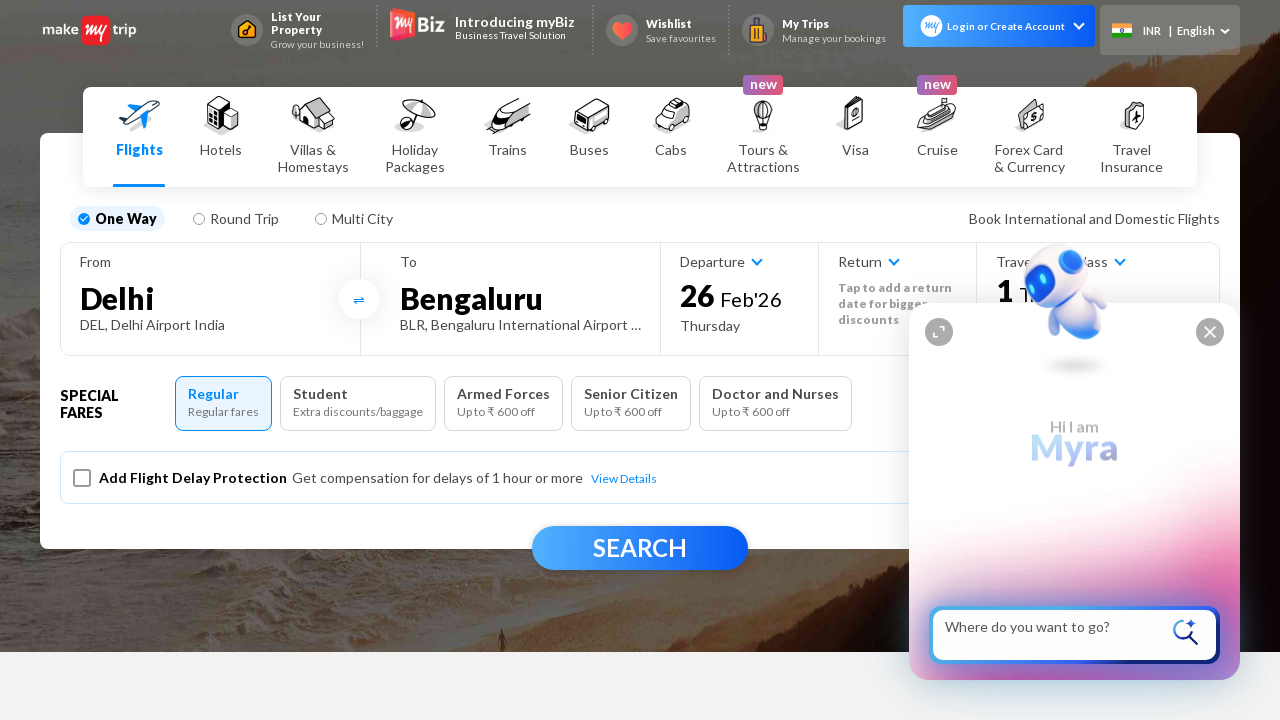

Retrieved search button text: Search
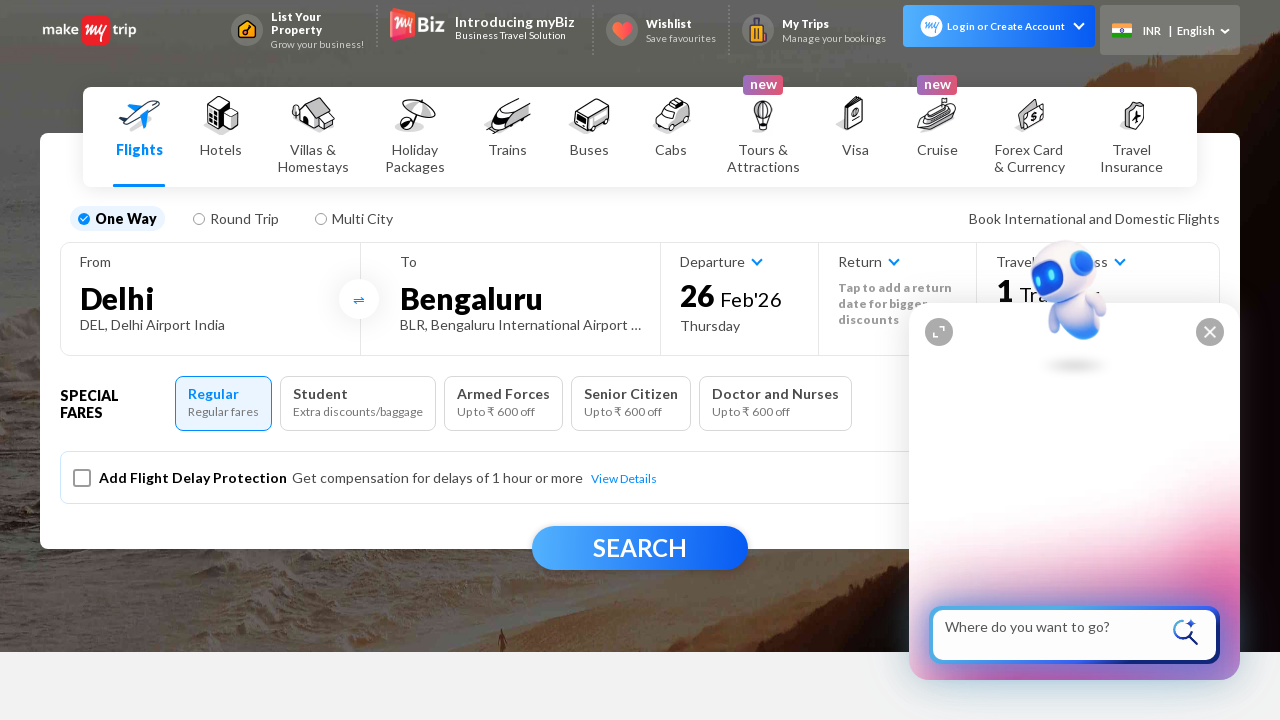

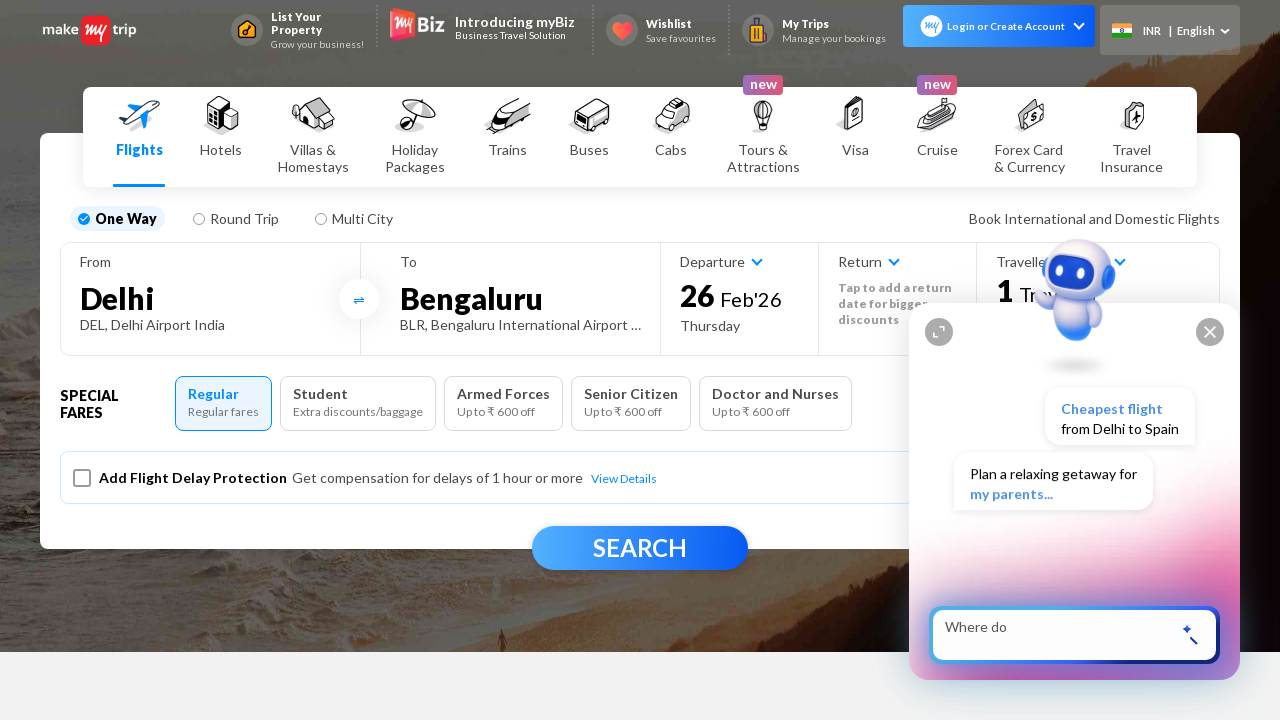